Tests drag and drop functionality by dragging an element and dropping it onto a target droppable area on the jQuery UI demo page

Starting URL: https://jqueryui.com/resources/demos/droppable/default.html

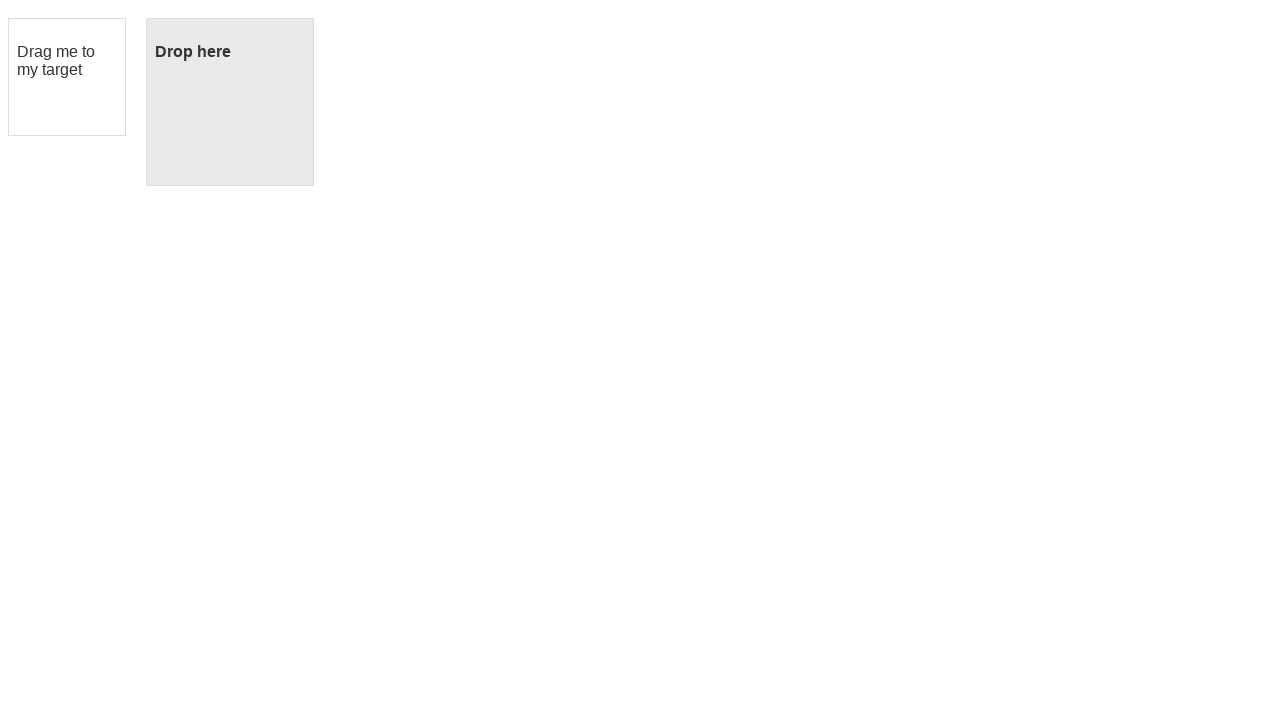

Navigated to jQuery UI droppable demo page
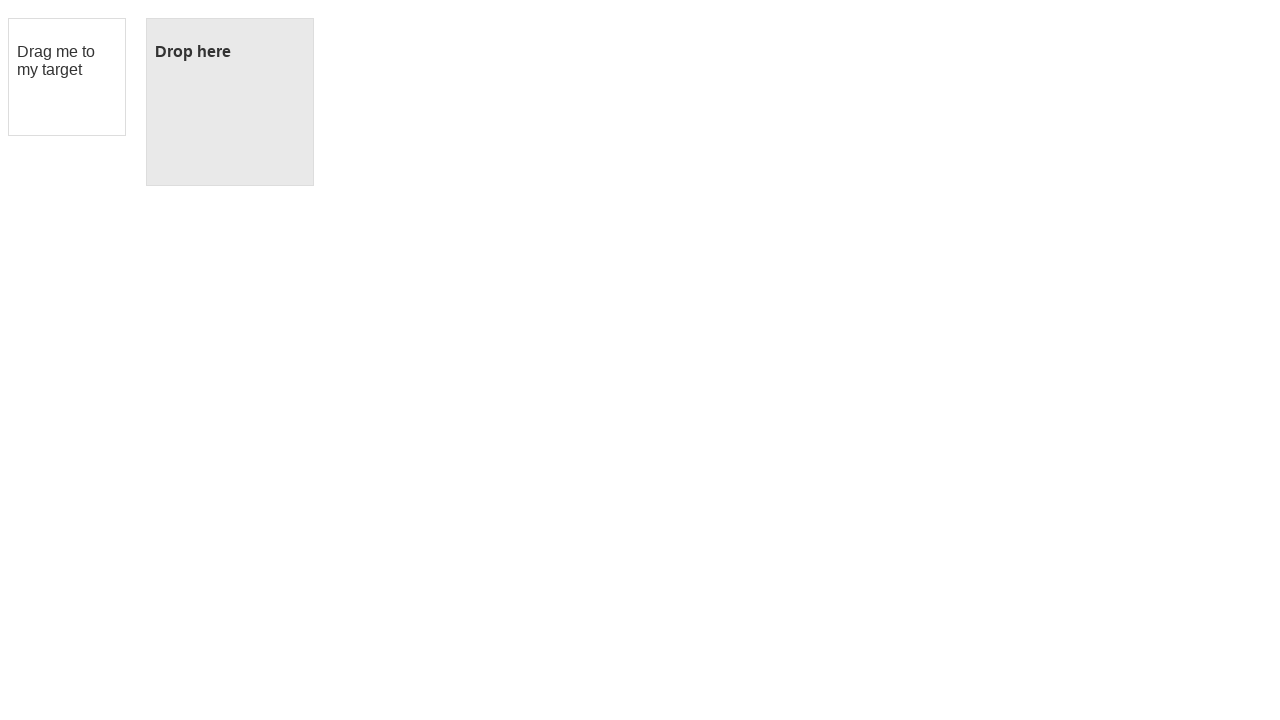

Located the draggable element
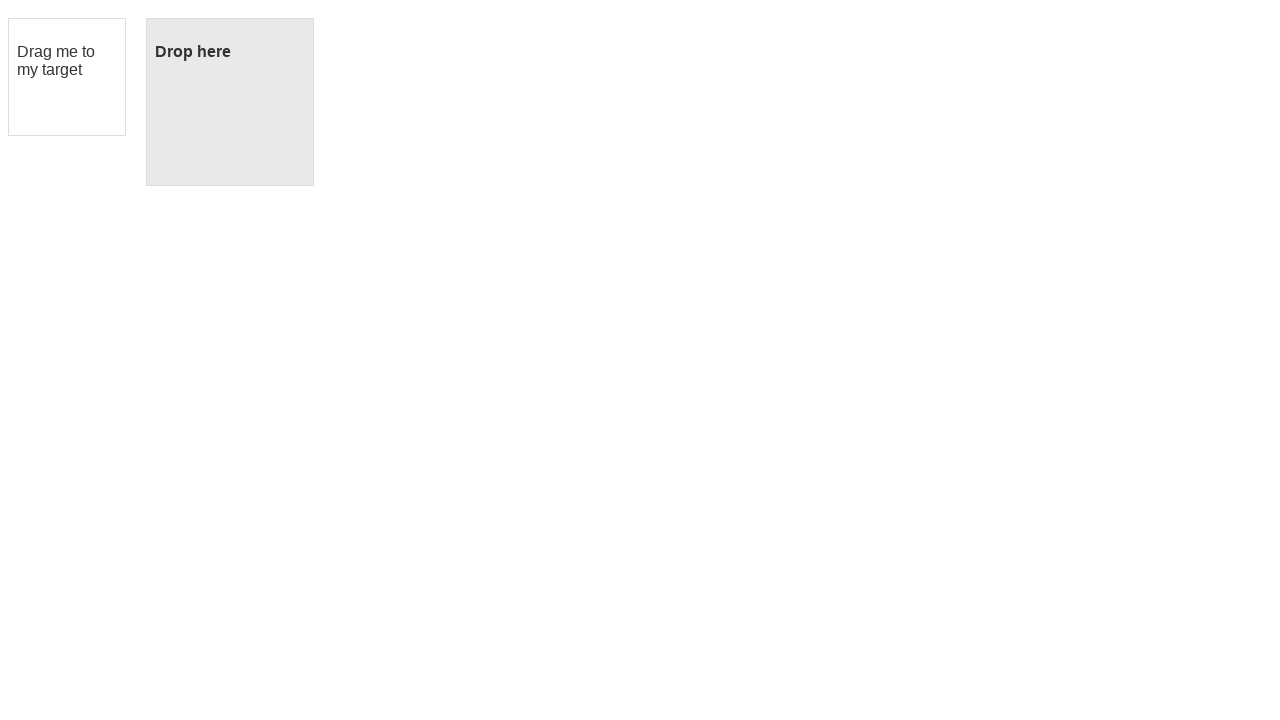

Located the droppable target area
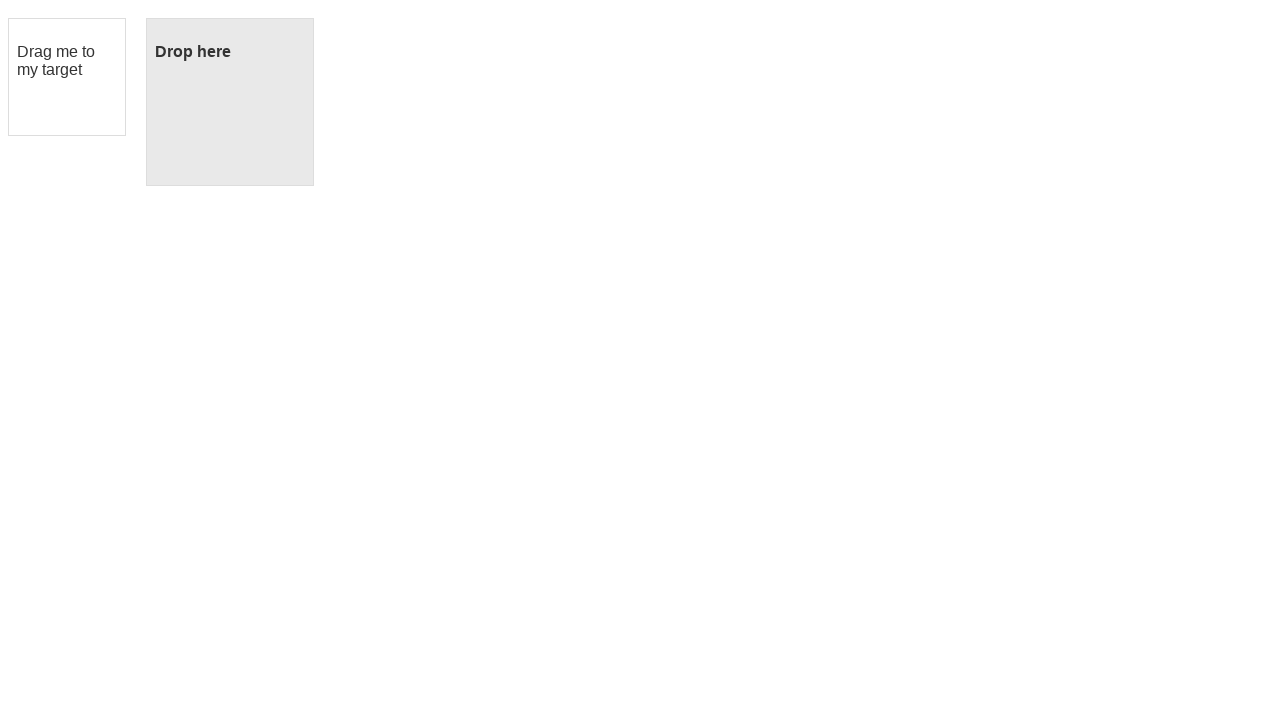

Dragged the element and dropped it onto the target droppable area at (230, 102)
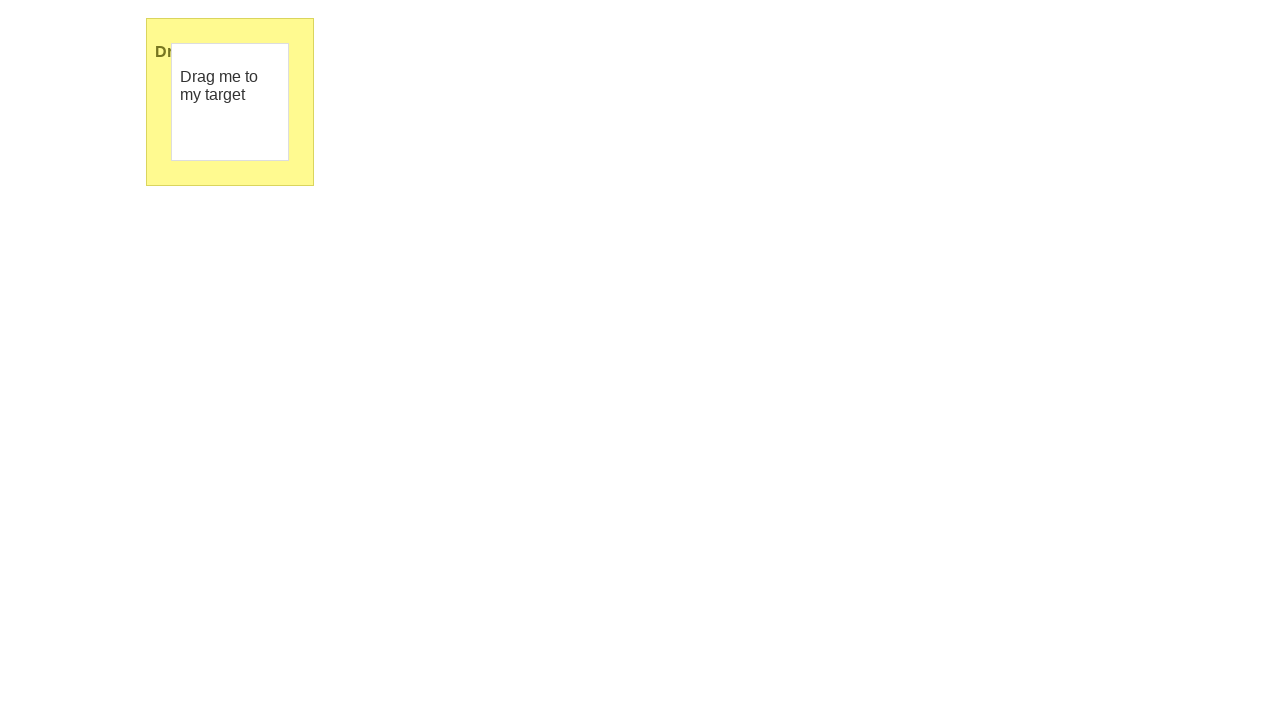

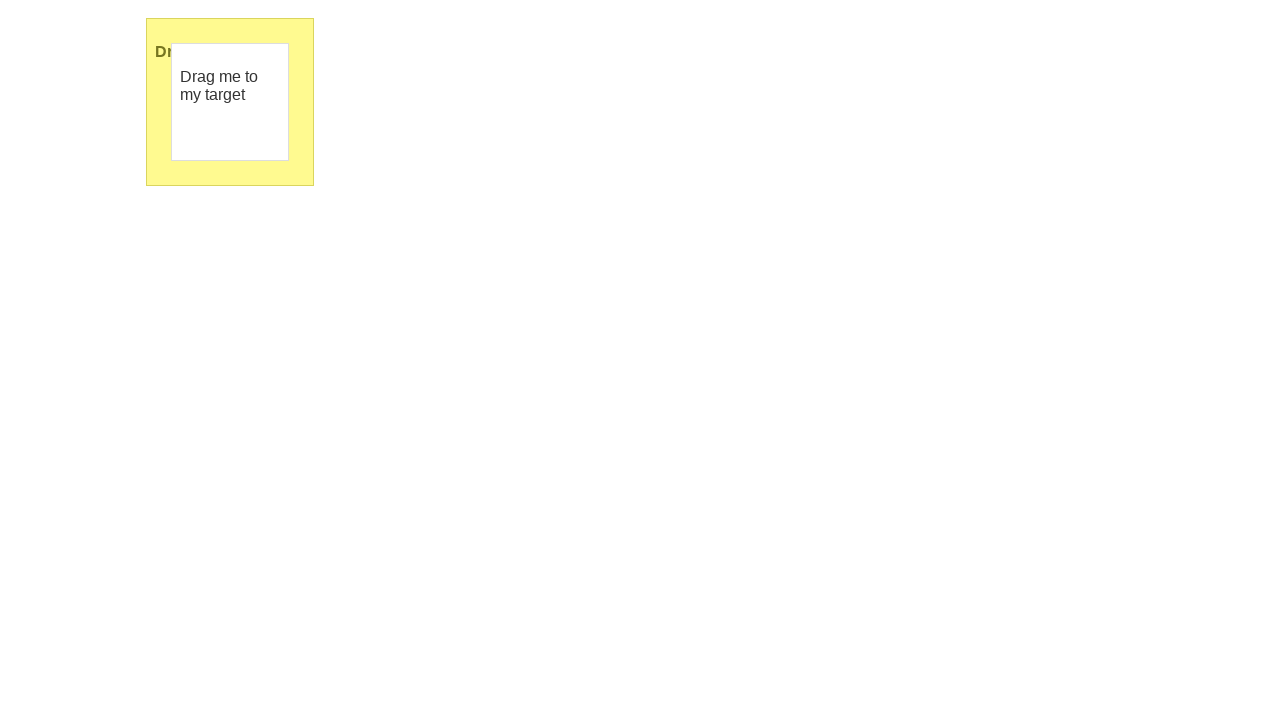